Navigates to a demo automation testing site and clicks on the SwitchTo menu item using XPath navigation

Starting URL: http://demo.automationtesting.in/WebTable.html

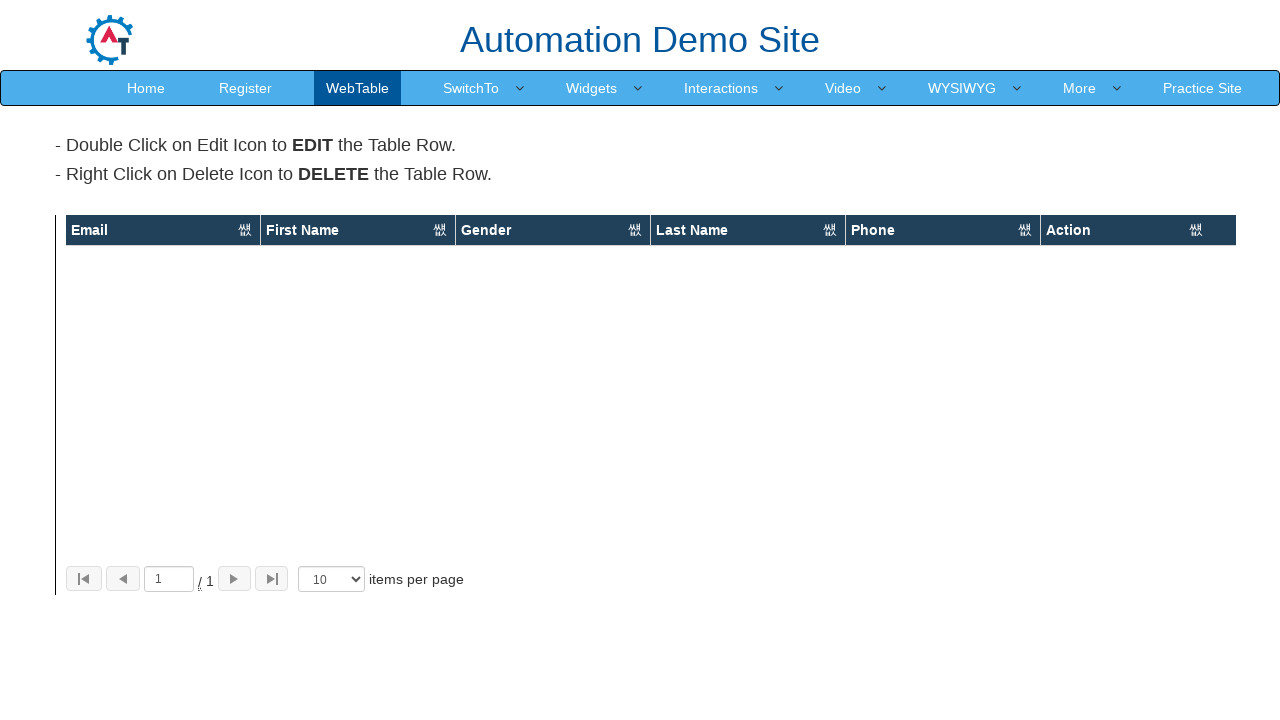

Navigated to demo automation testing site at http://demo.automationtesting.in/WebTable.html
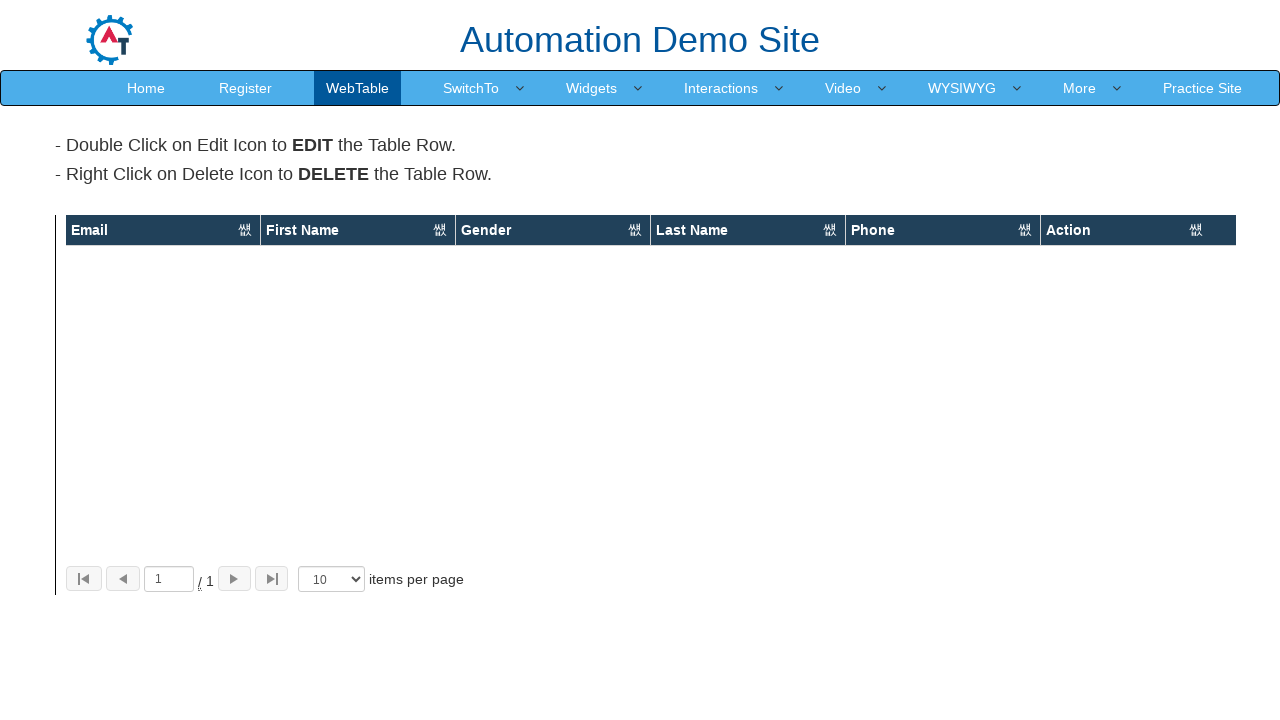

Clicked on the SwitchTo menu item using XPath navigation at (471, 88) on xpath=//a[contains(text(),'WebTable')]//parent::li/following-sibling::li[1]//a[c
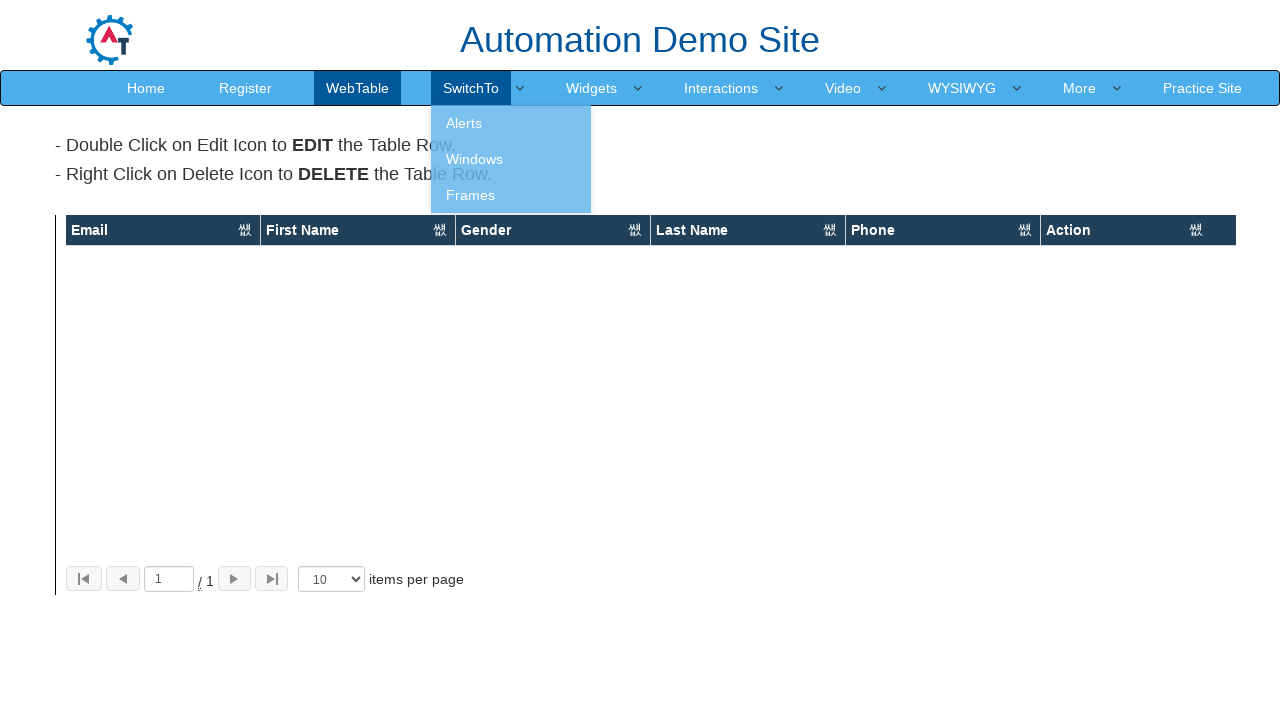

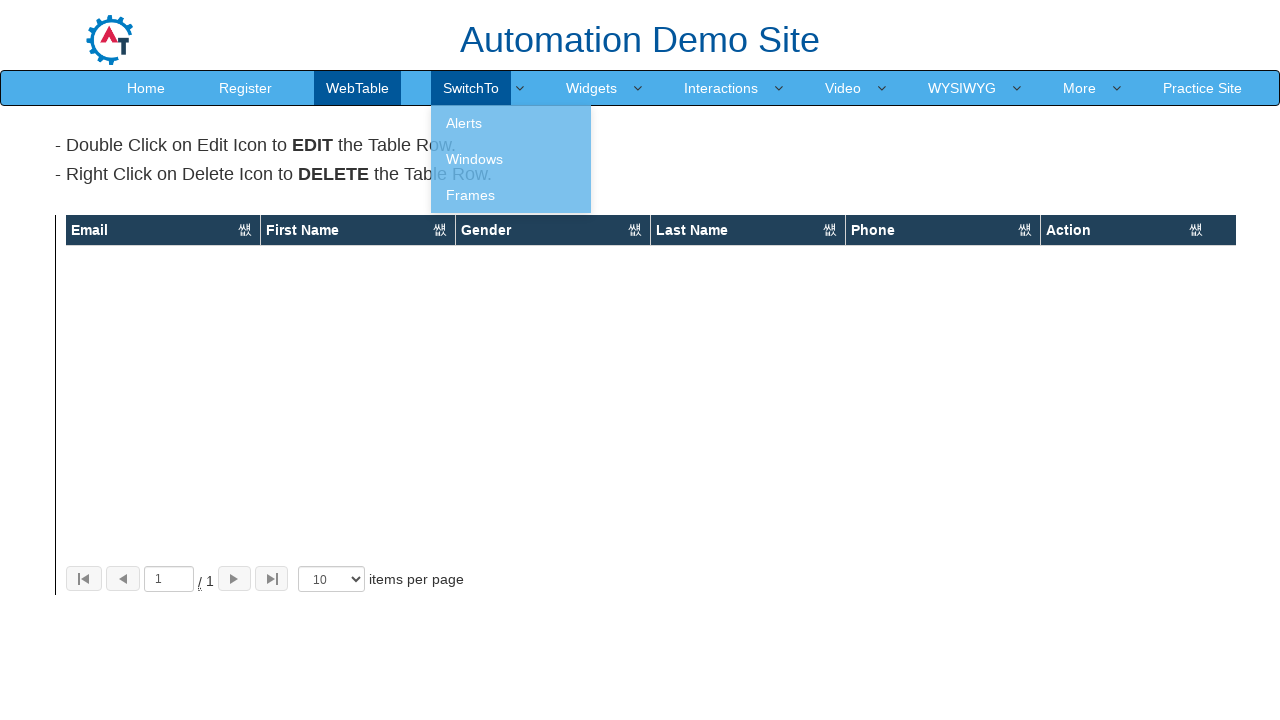